Navigates to the automation practice page and verifies that footer links are present and visible on the page

Starting URL: https://rahulshettyacademy.com/AutomationPractice/

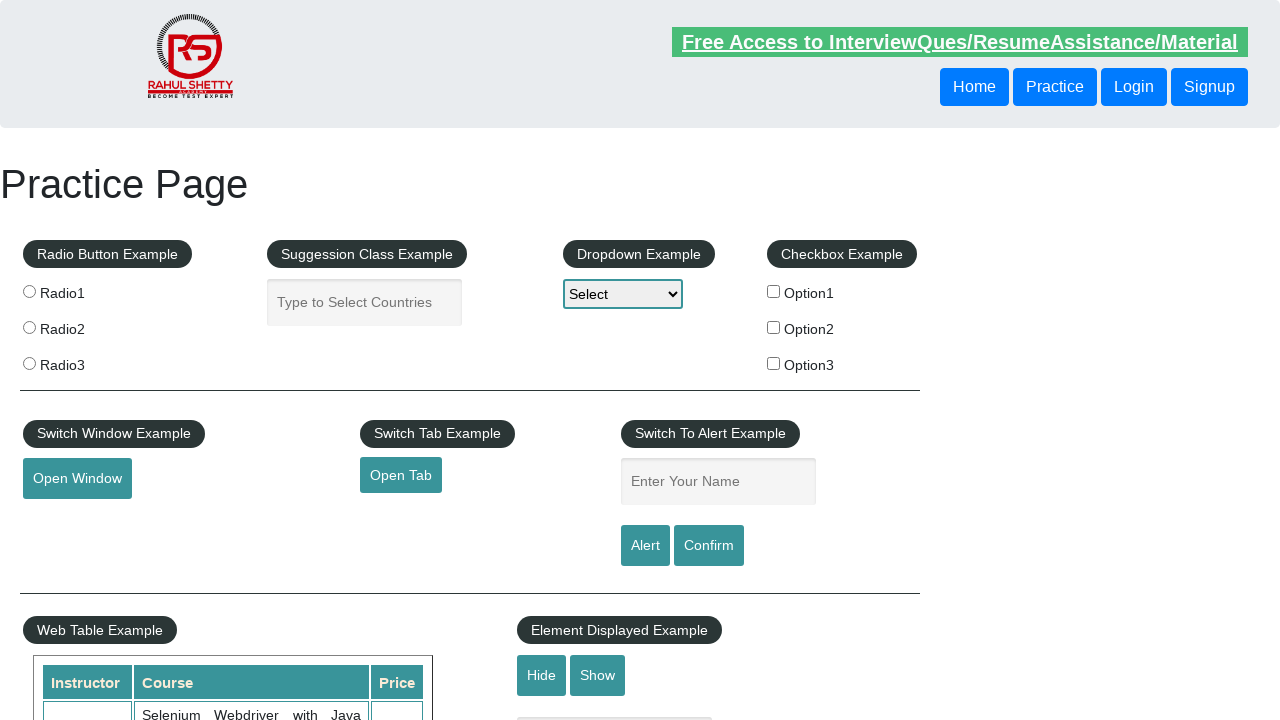

Waited for footer links section to load
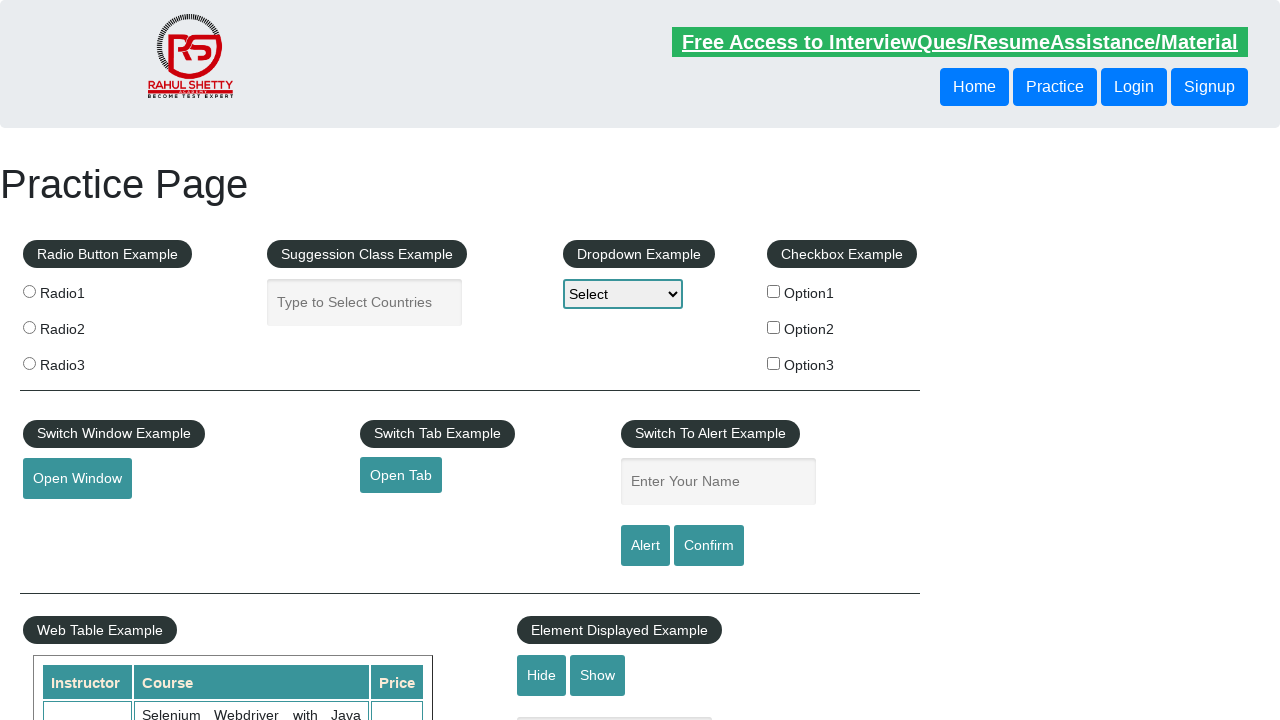

Located all footer links using 'li.gf-li a' selector
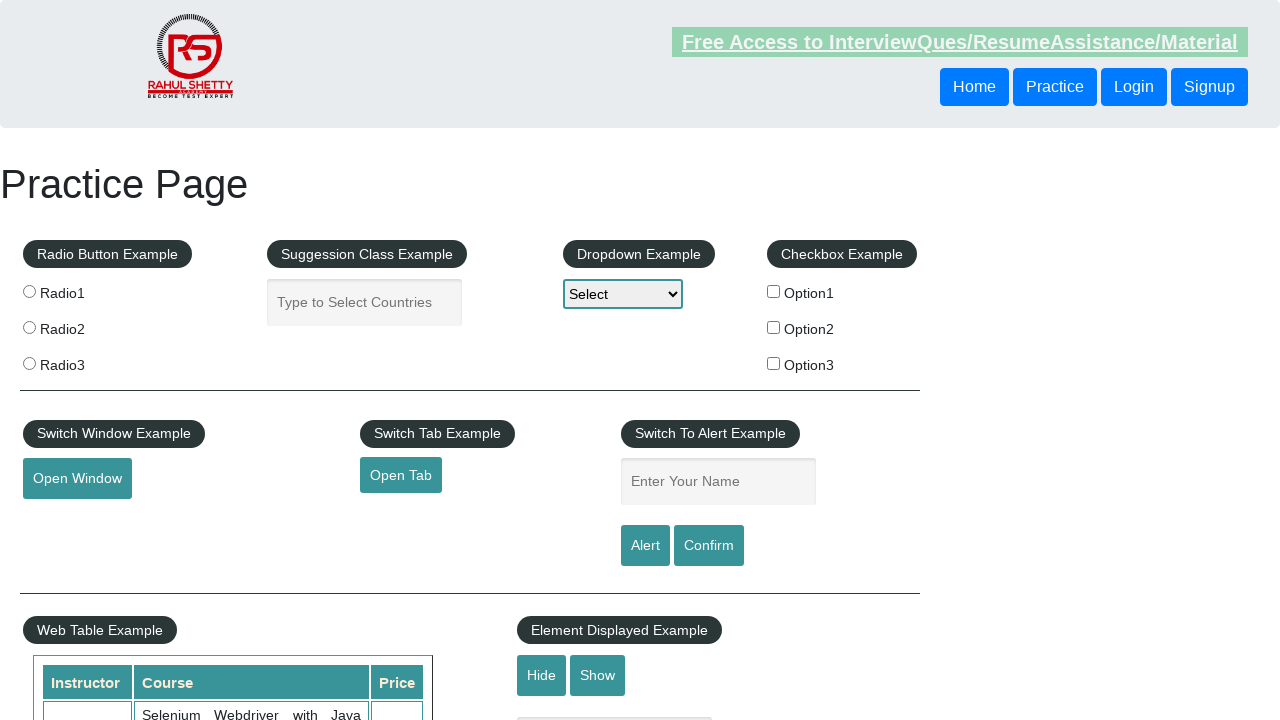

Verified that footer links are present on the page
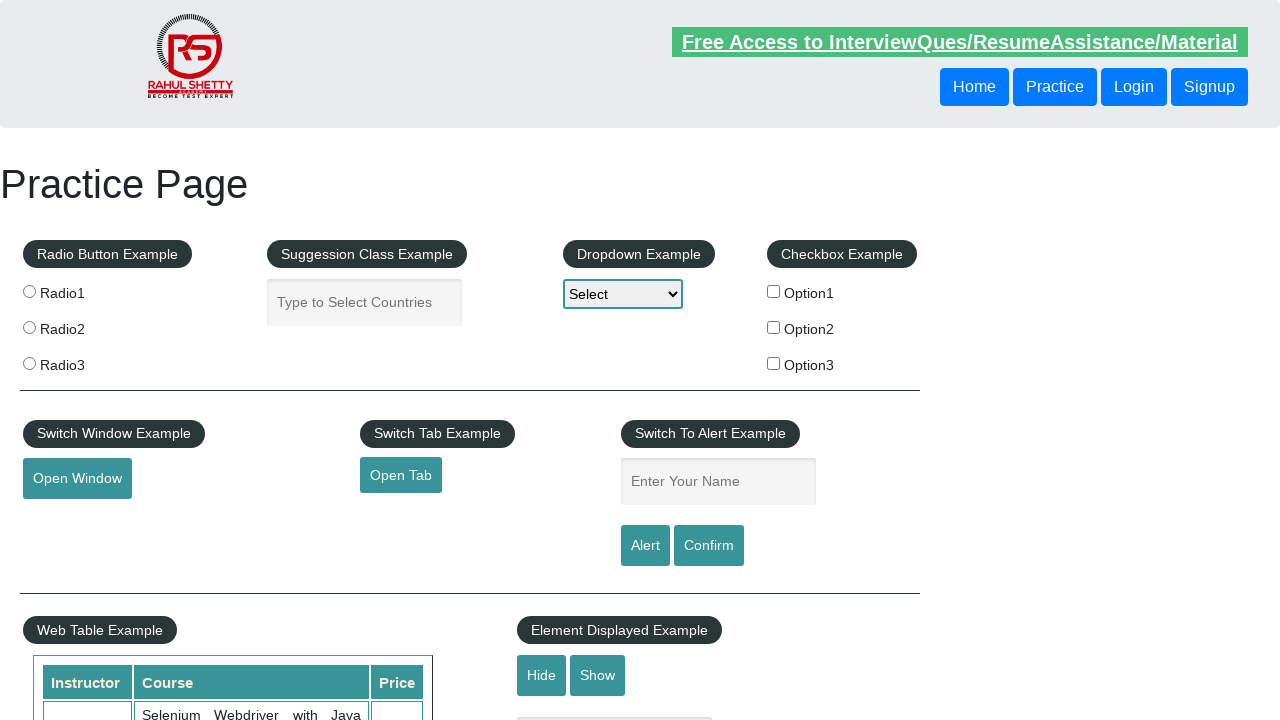

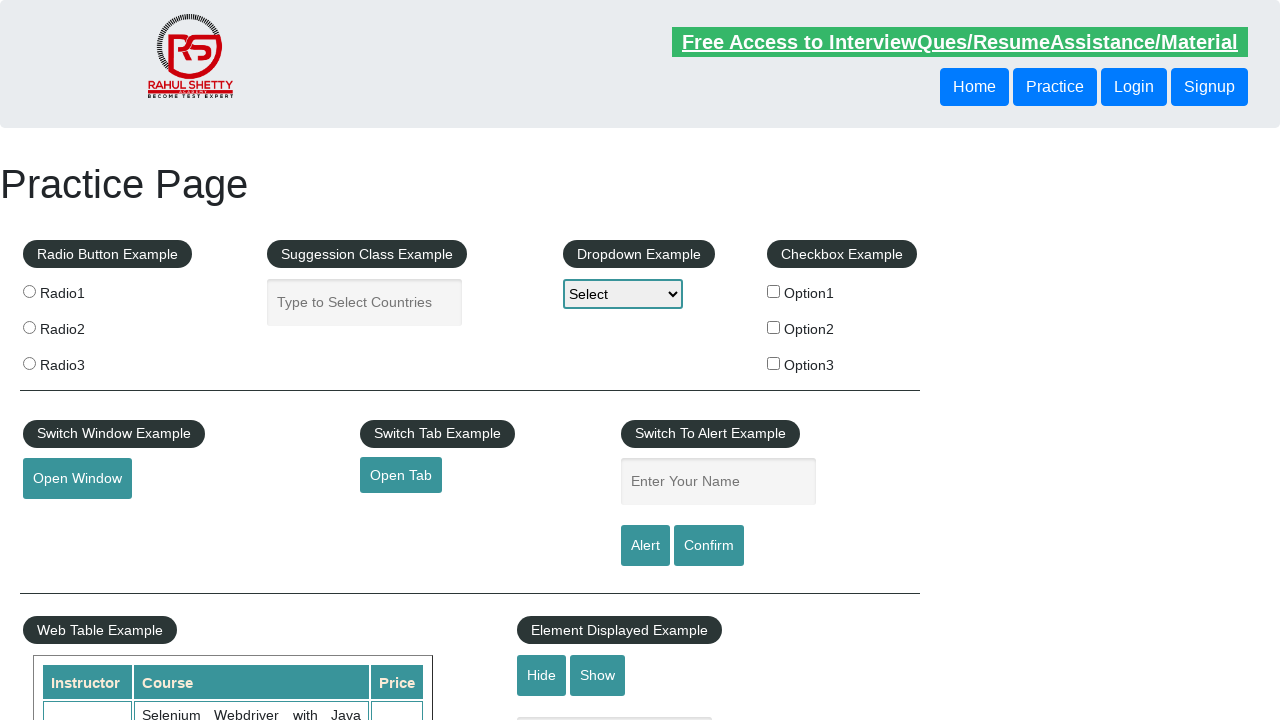